Tests form interaction by selecting USA option multiple times and clicking submit button when enabled

Starting URL: https://only-testing-blog.blogspot.com/2013/09/testing.html?

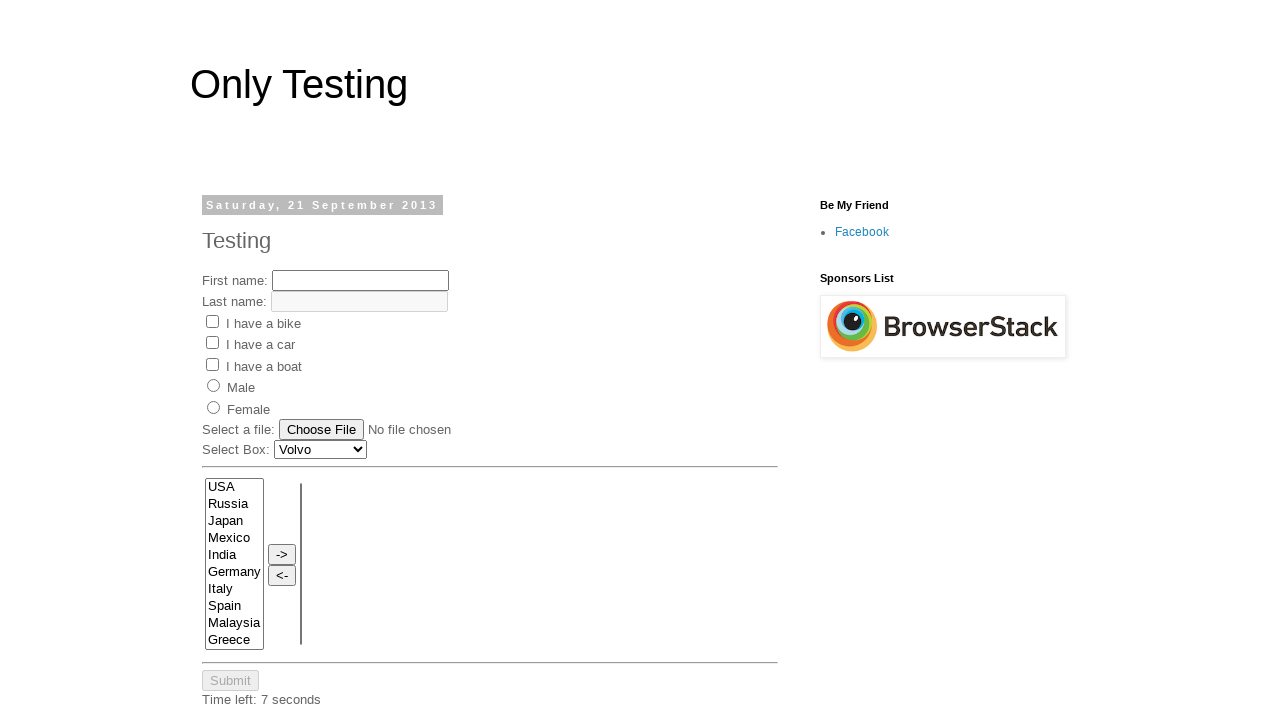

Located USA option element
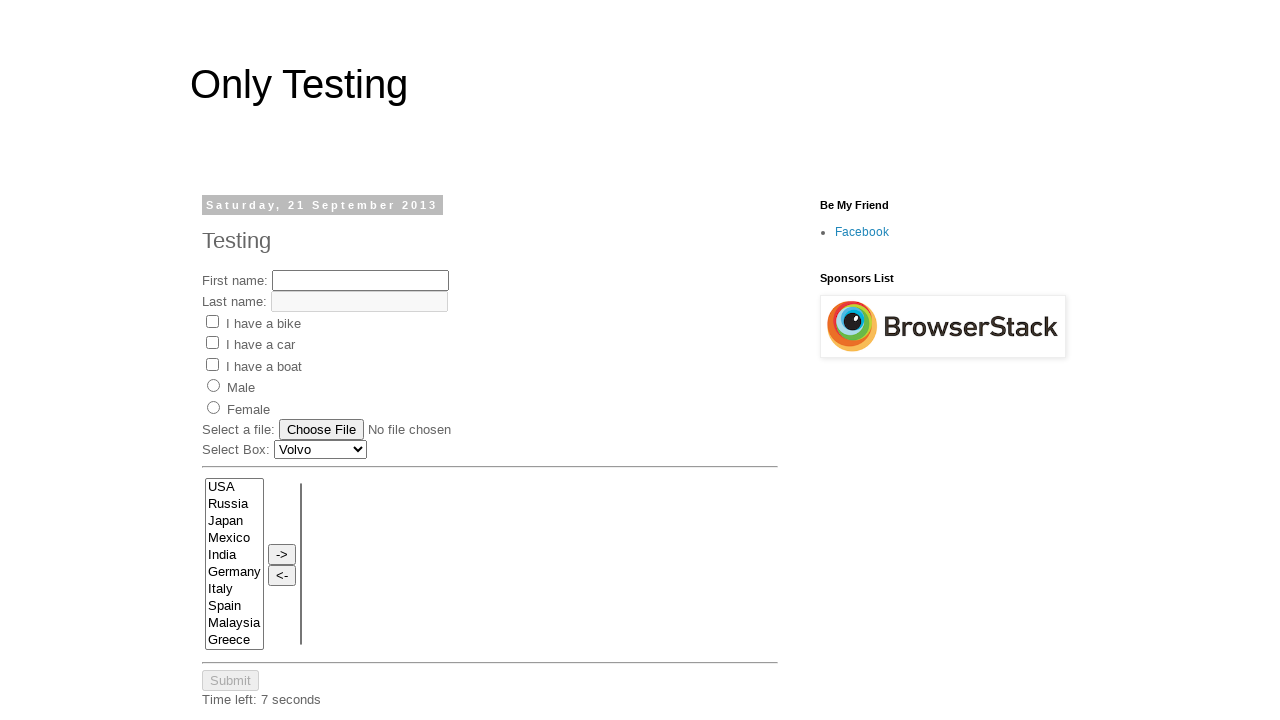

Located submit button element
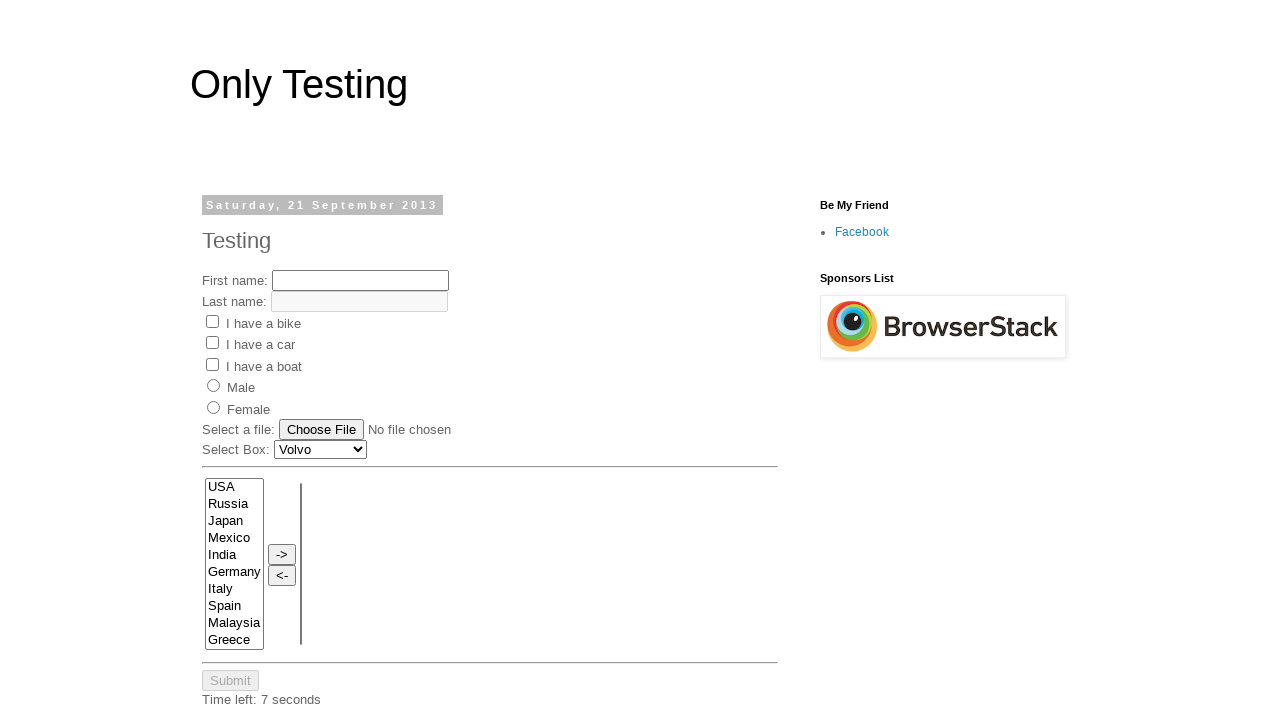

Clicked USA option (iteration 1) at (234, 487) on xpath=//option[text()='USA']
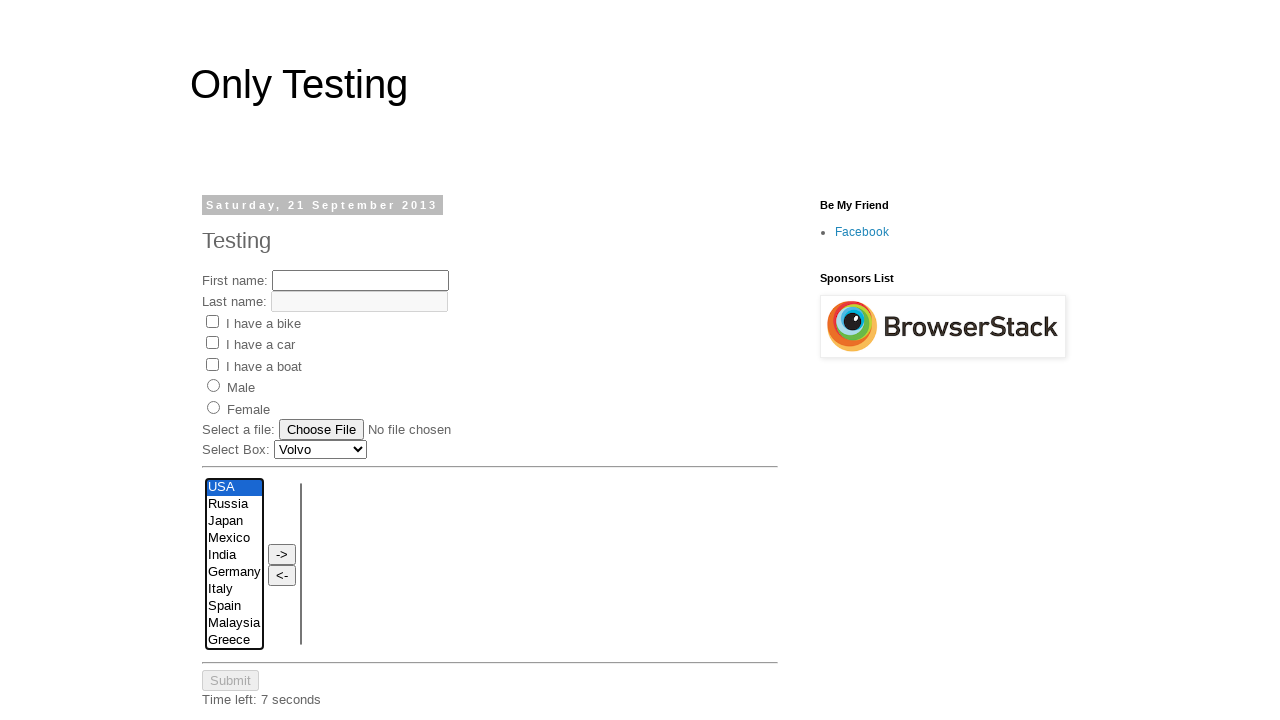

Submit button is not enabled
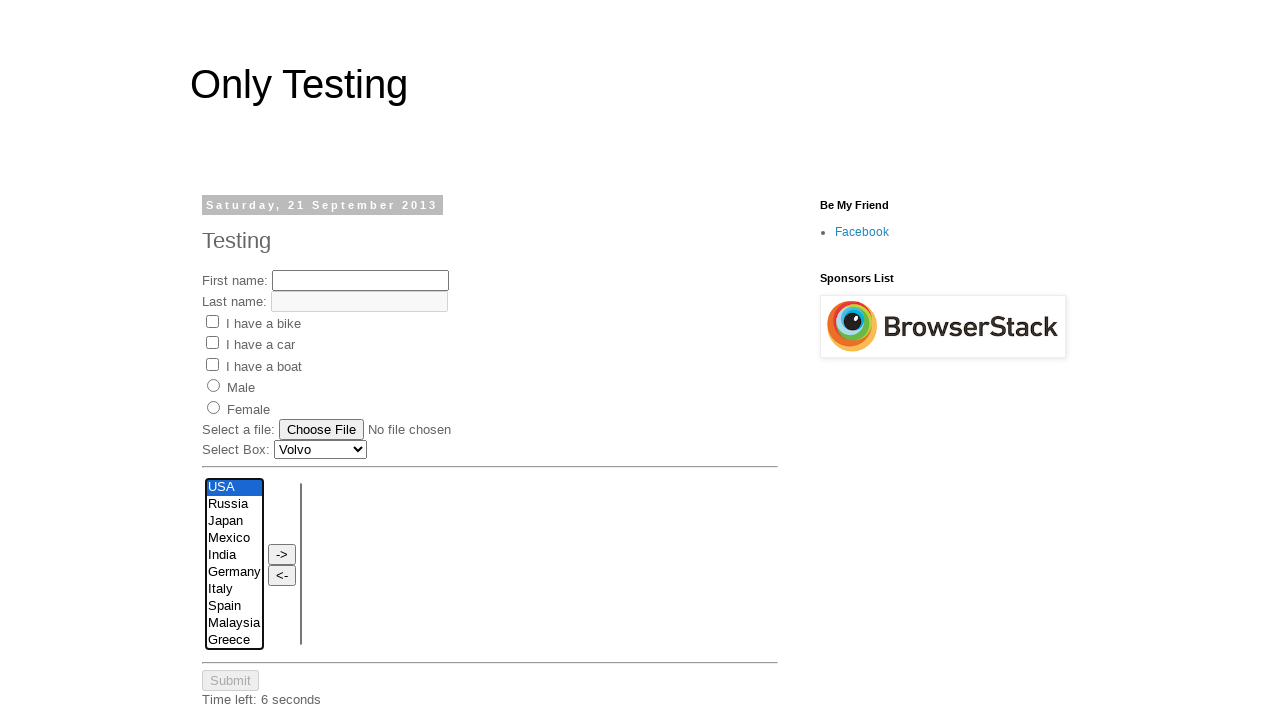

Clicked USA option (iteration 2) at (234, 487) on xpath=//option[text()='USA']
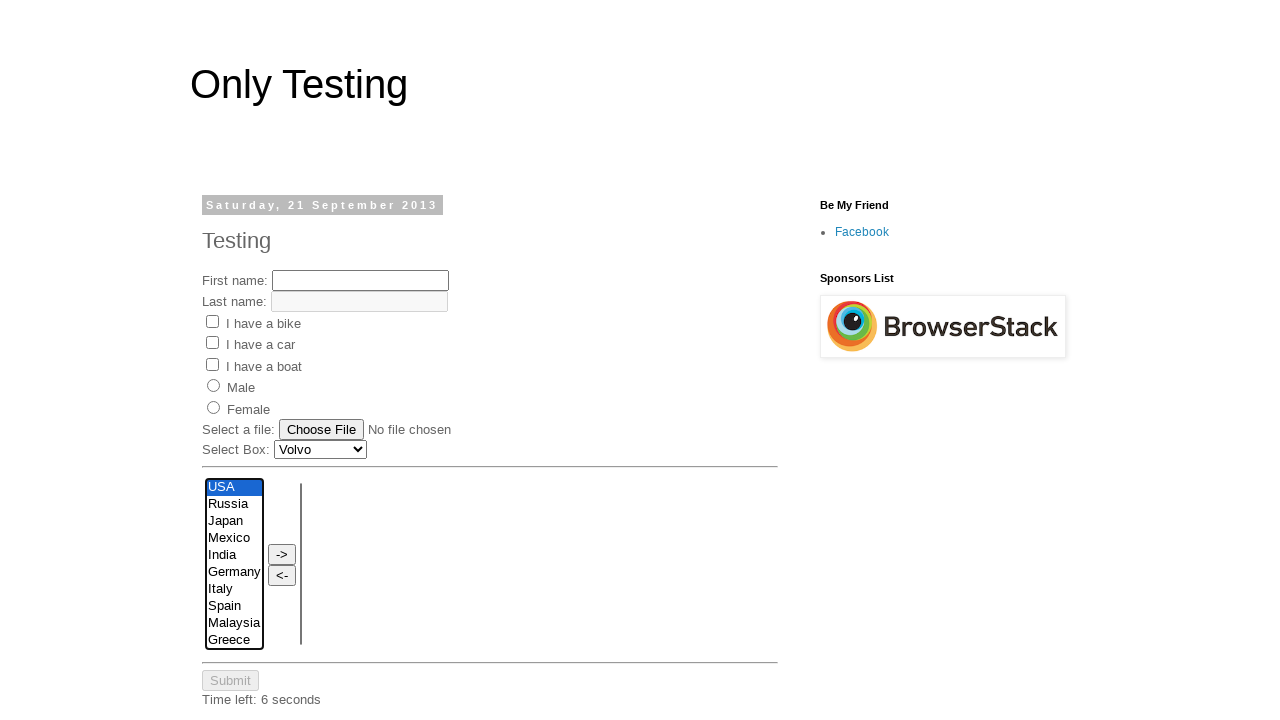

Submit button is not enabled
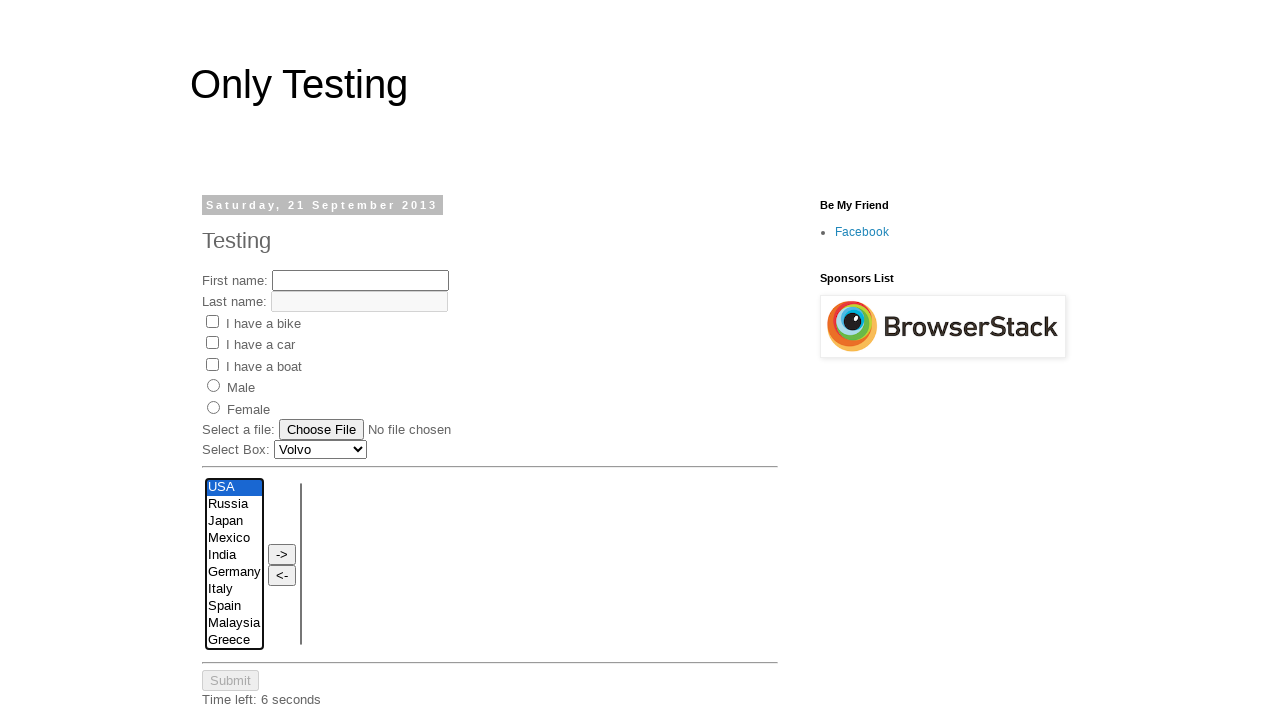

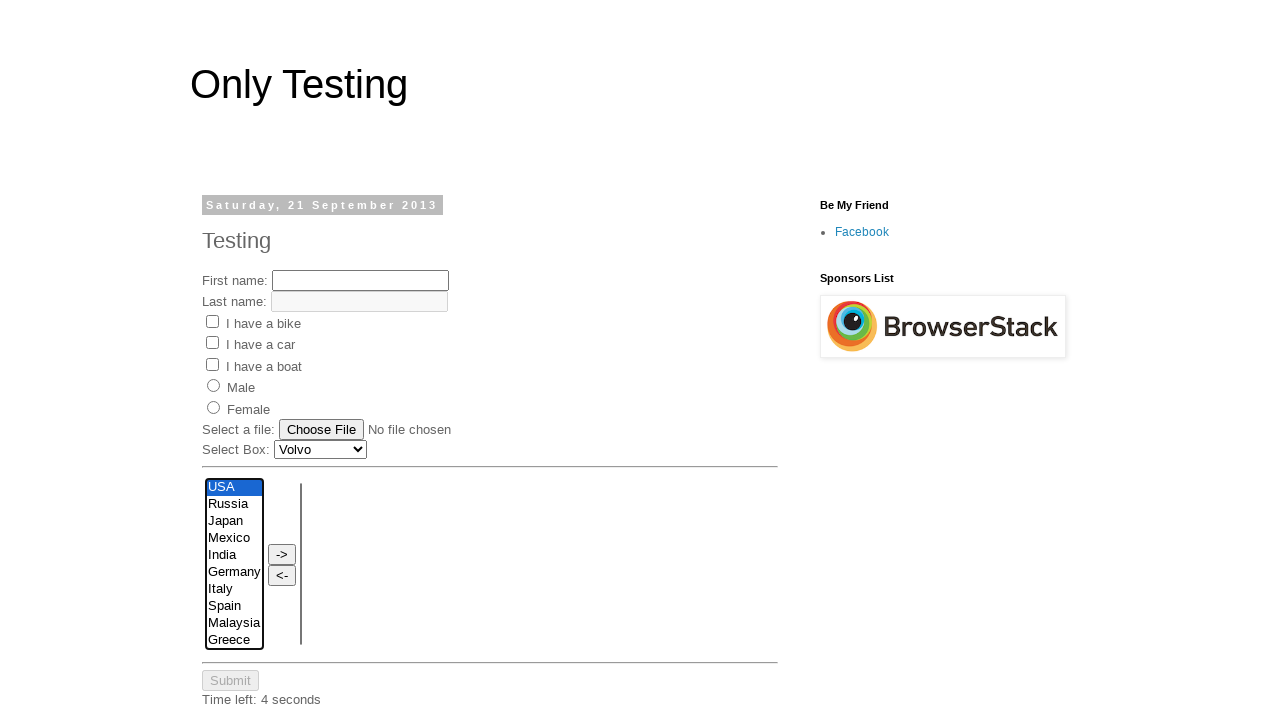